Tests displaying Growl-style notifications on a webpage by injecting jQuery and jQuery Growl library via JavaScript execution, then triggering various notification types (default, error, notice, warning).

Starting URL: http://the-internet.herokuapp.com/

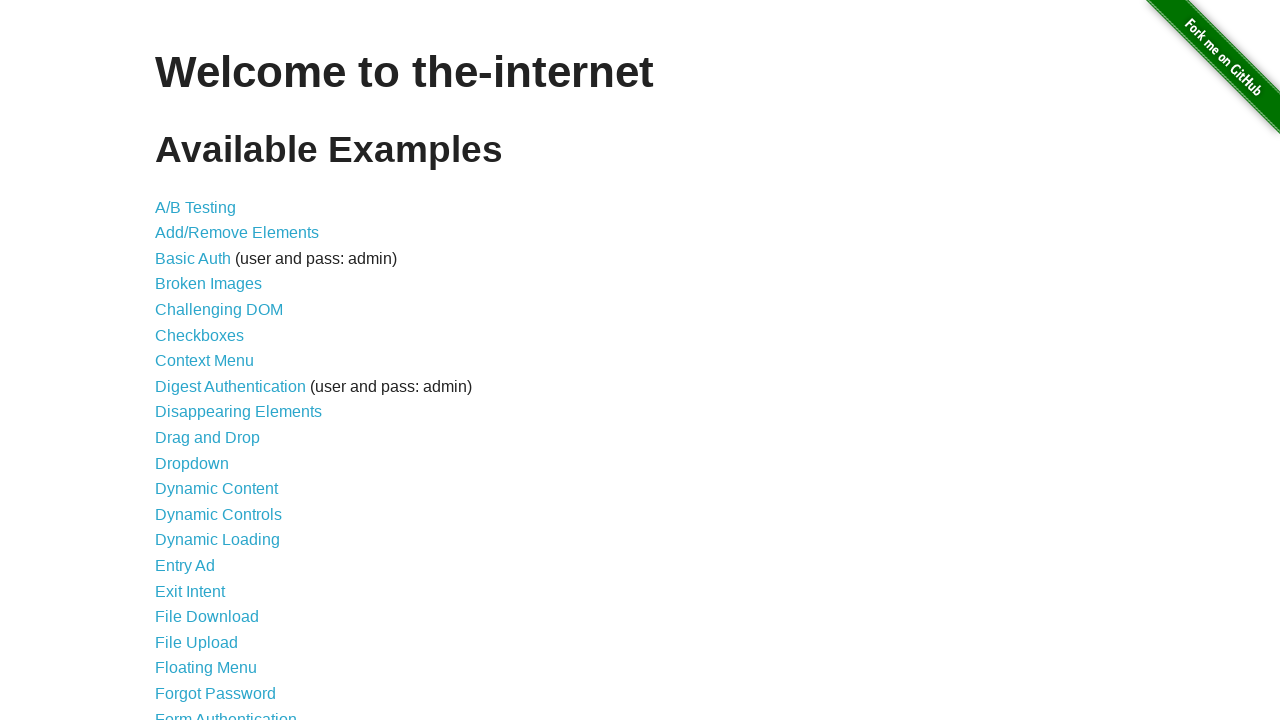

Injected jQuery library via script tag if not already present
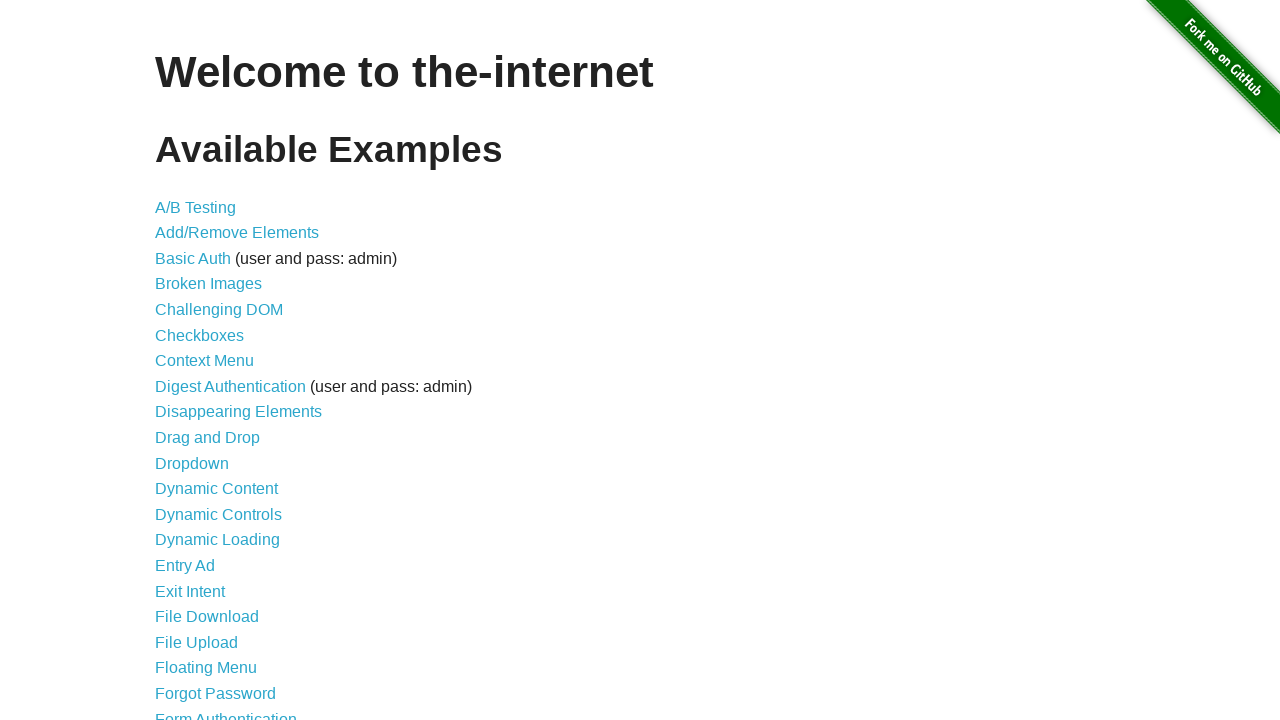

Confirmed jQuery has loaded
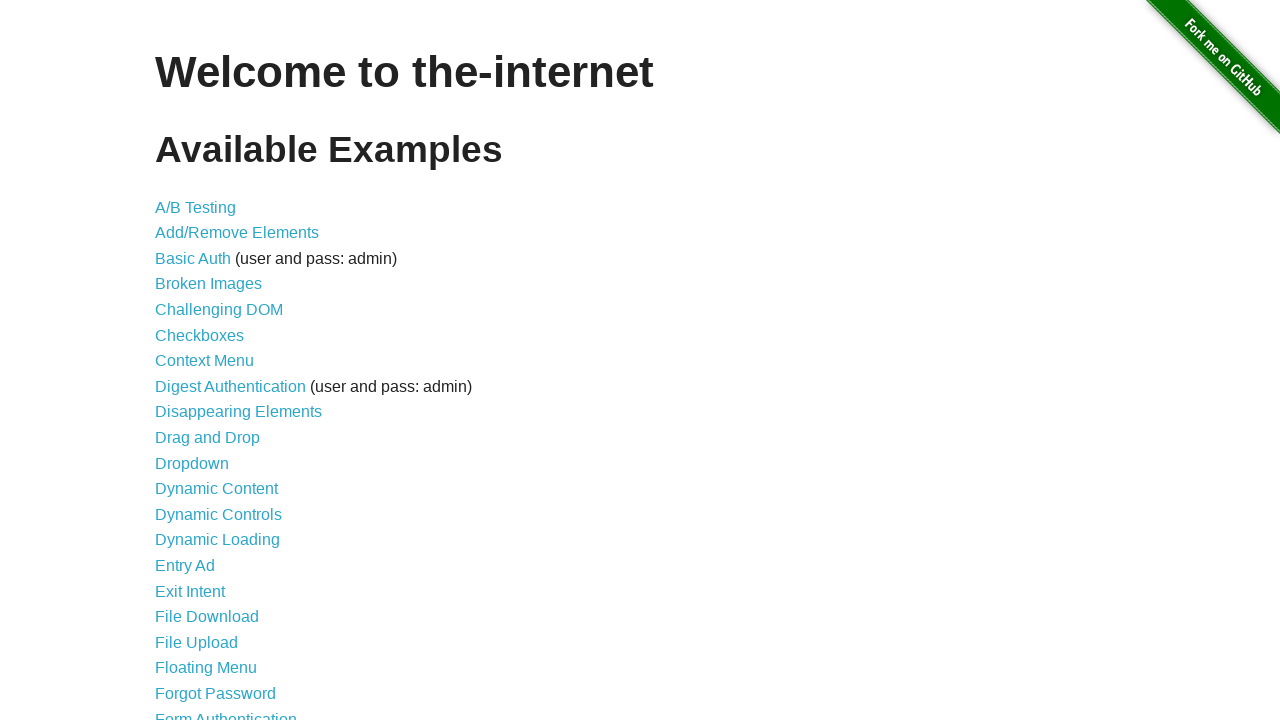

Injected jQuery Growl library via script tag
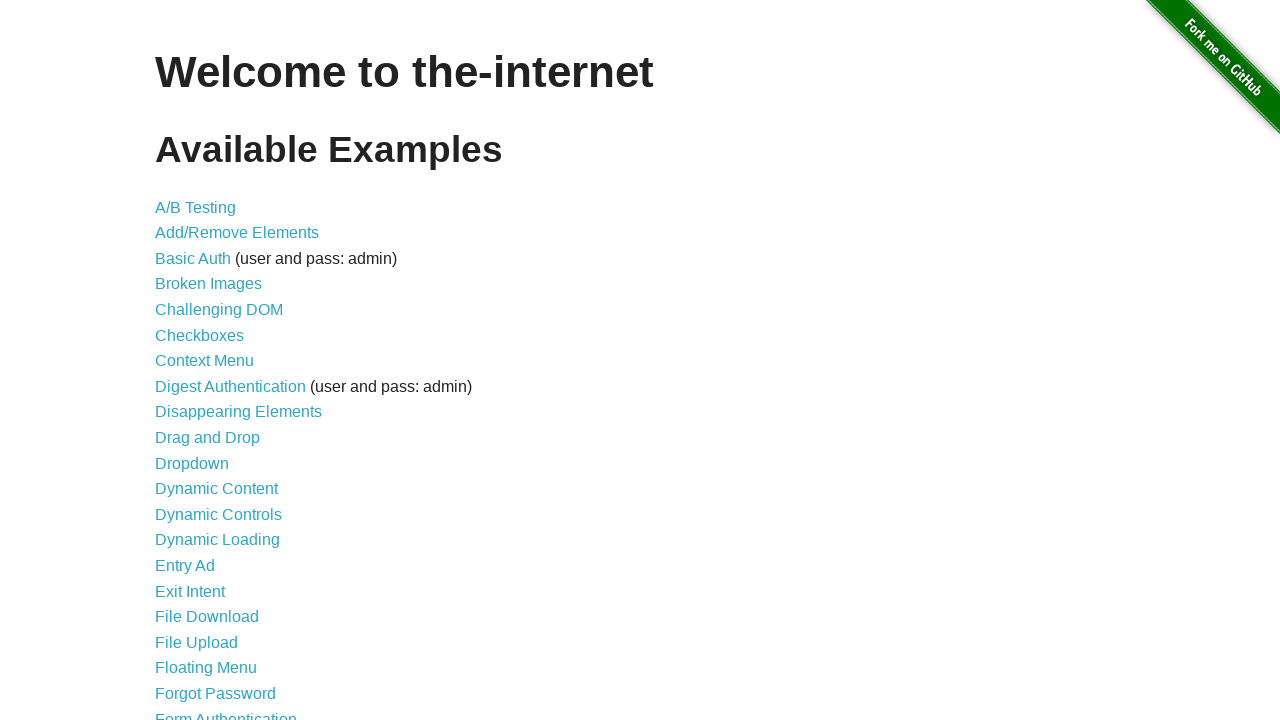

Injected jQuery Growl CSS stylesheet
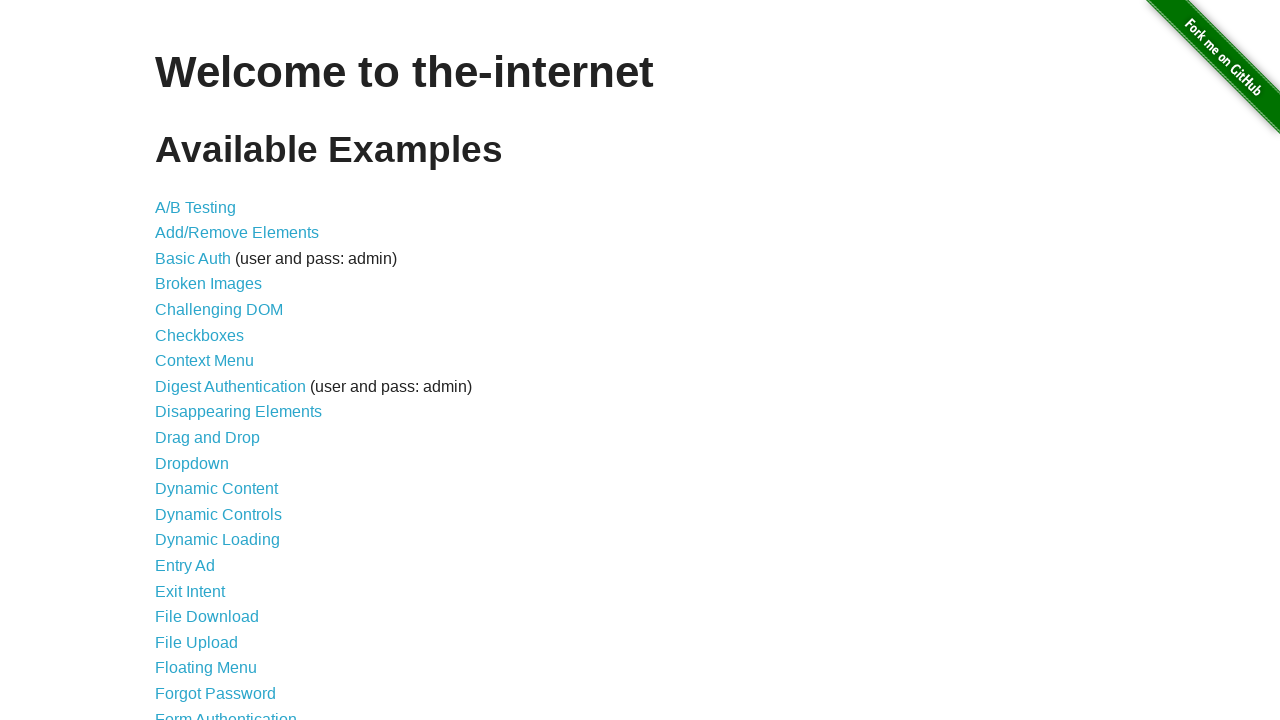

Confirmed jQuery Growl library has loaded
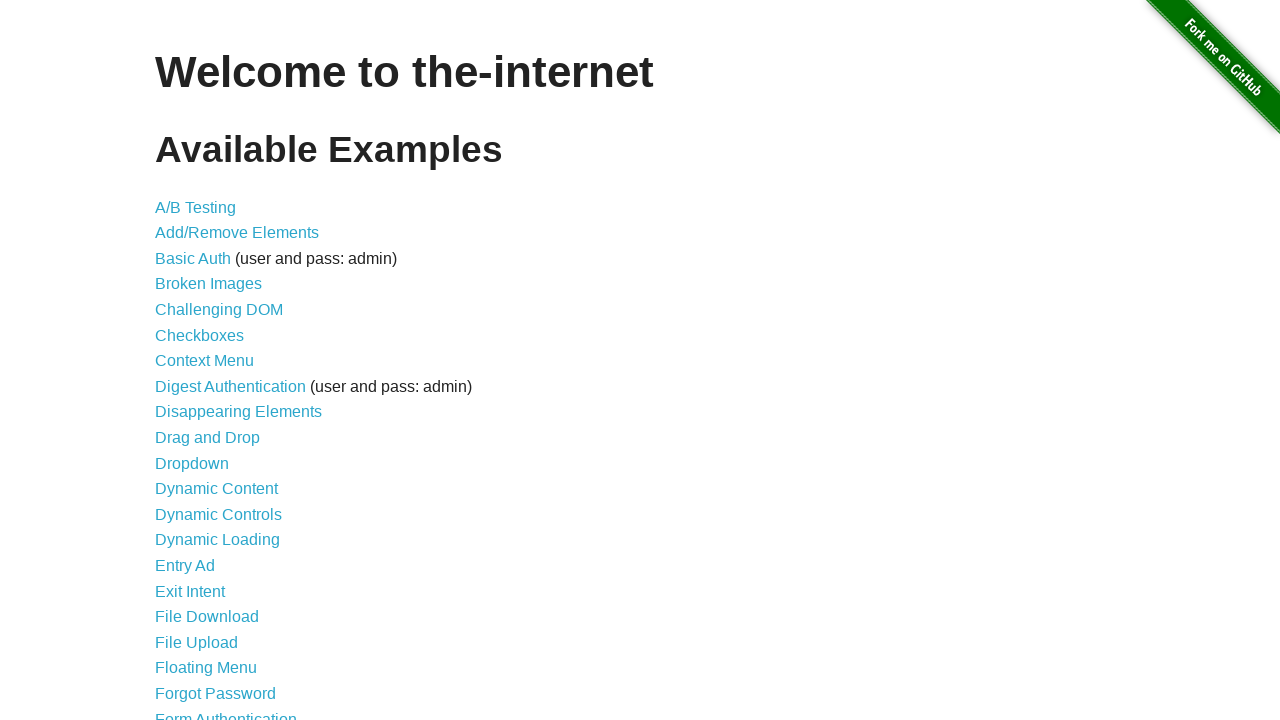

Displayed default Growl notification with title 'GET' and message '/'
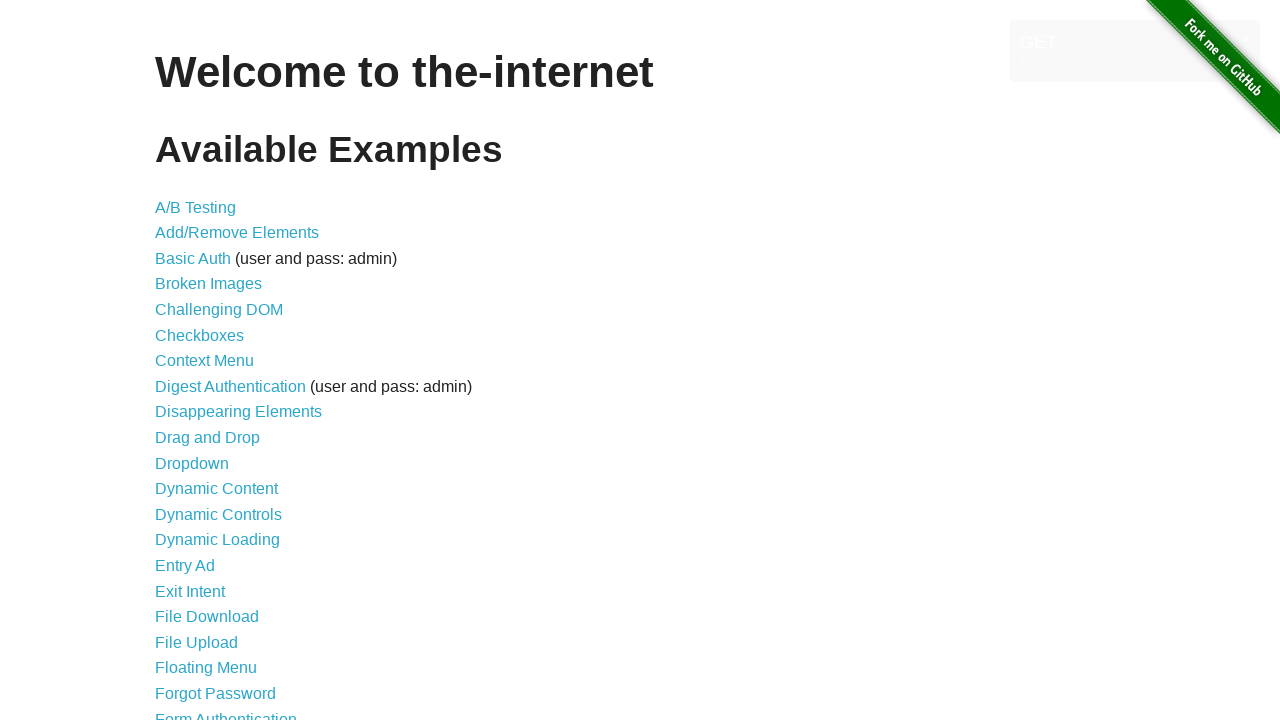

Displayed error Growl notification with title 'ERROR'
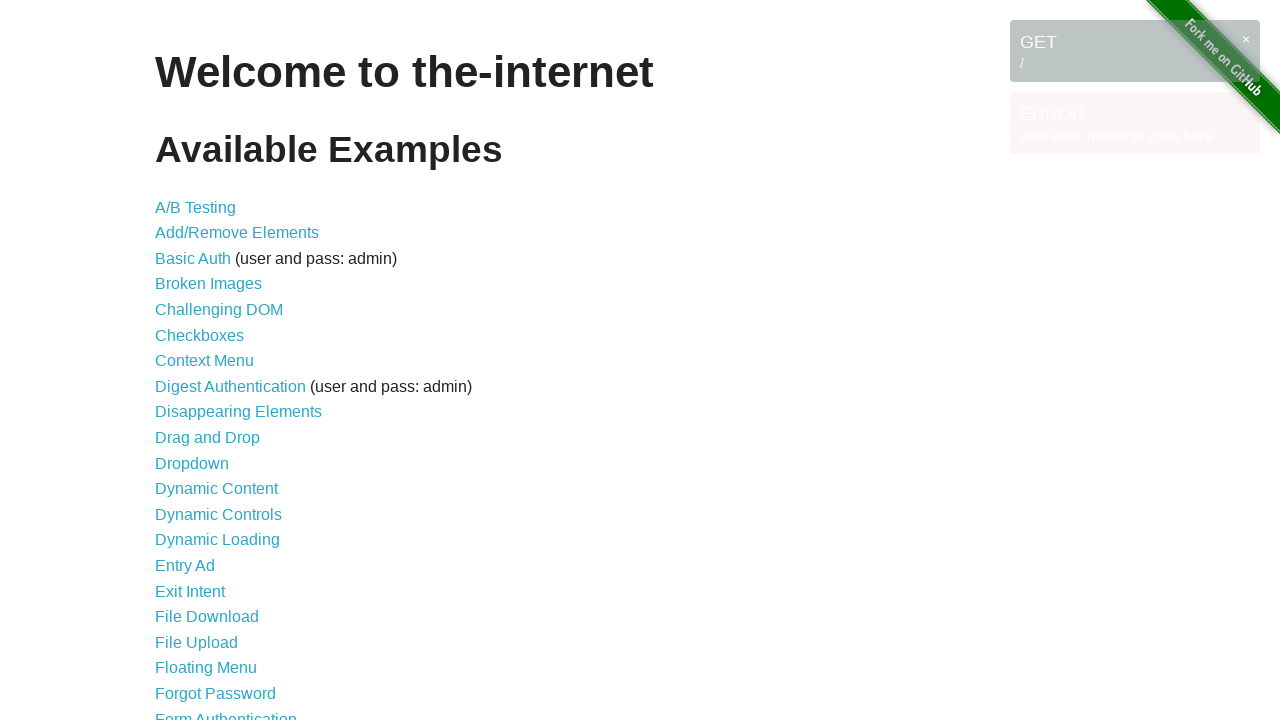

Displayed notice Growl notification with title 'Notice'
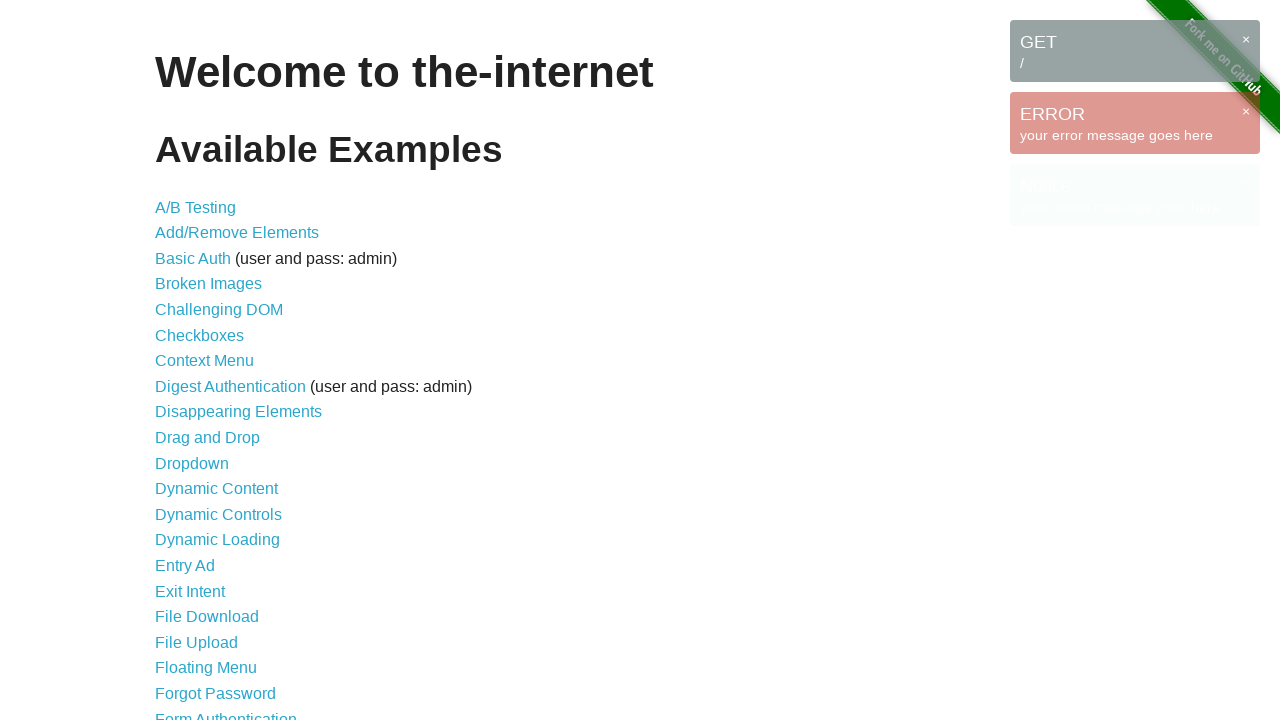

Displayed warning Growl notification with title 'Warning!'
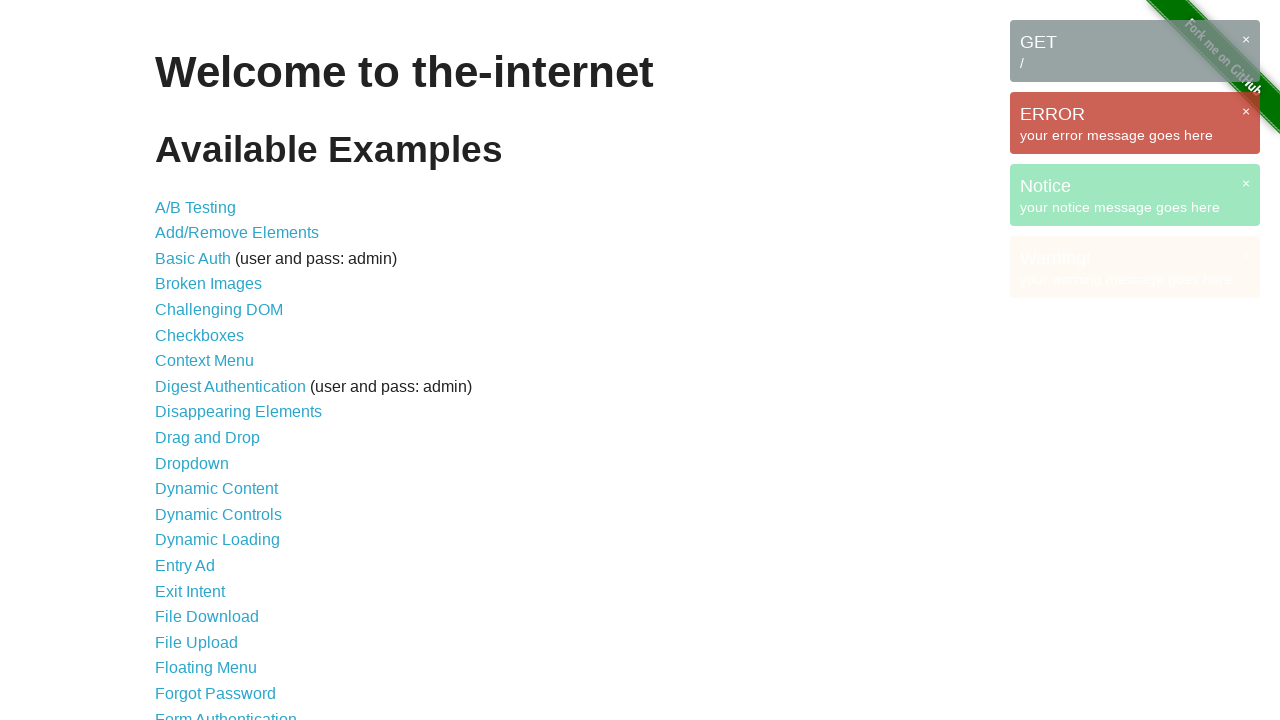

Confirmed Growl notifications are visible on the page
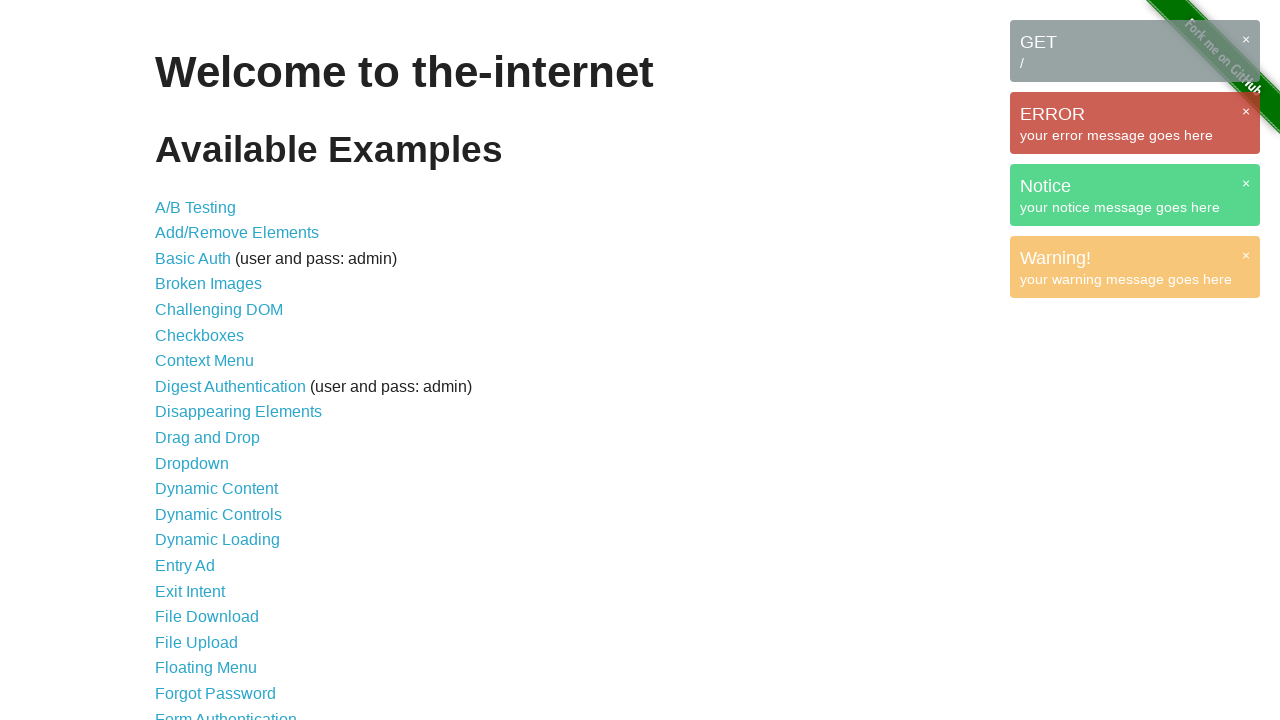

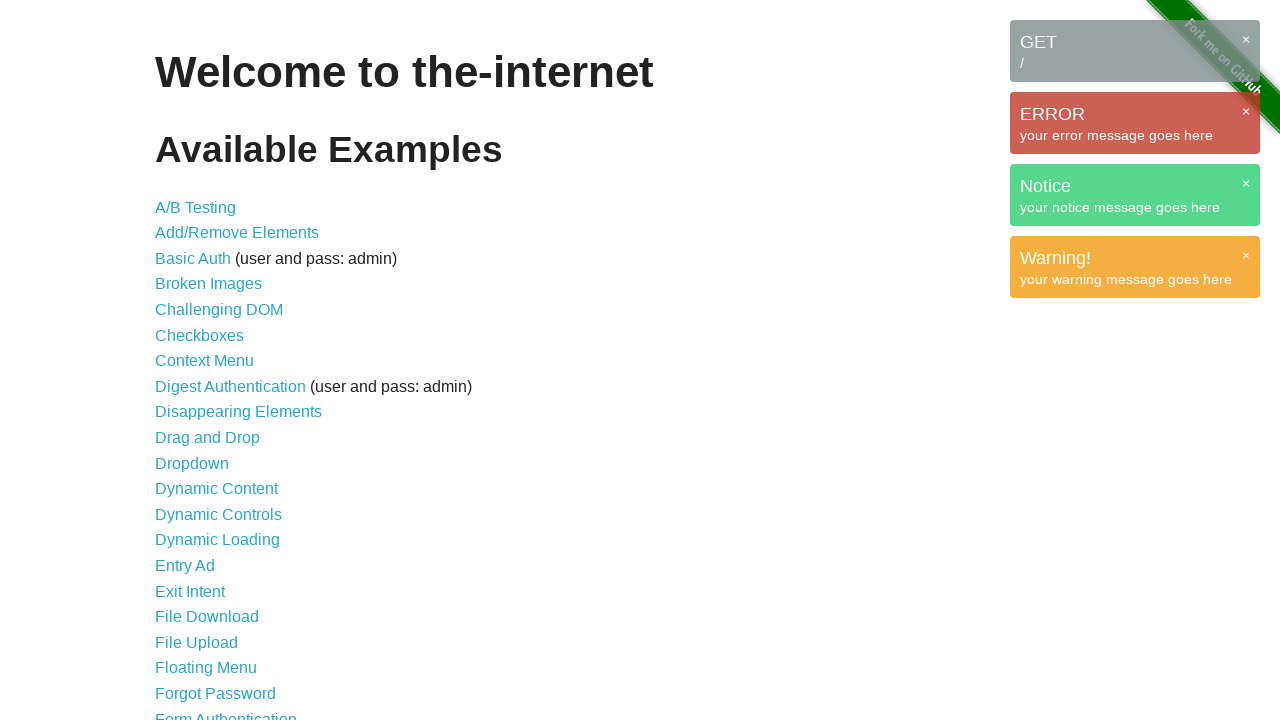